Navigates to automationtalks.com website

Starting URL: https://automationtalks.com

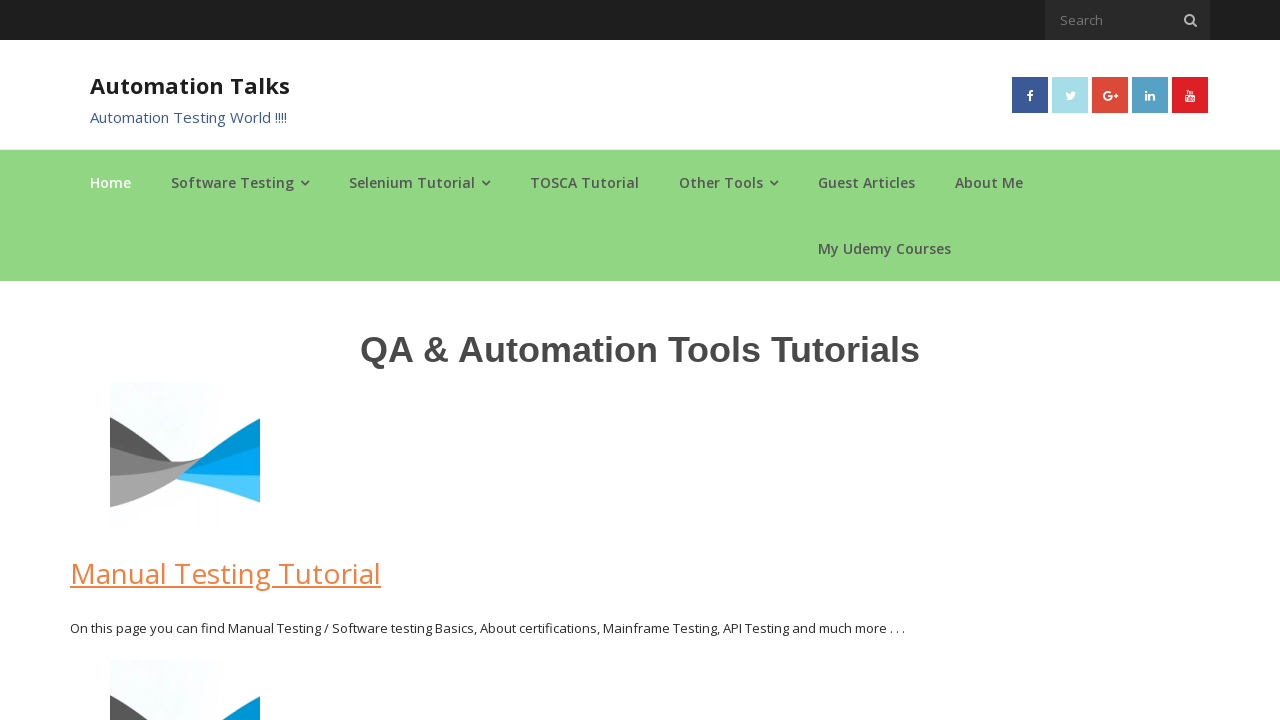

Navigated to automationtalks.com website
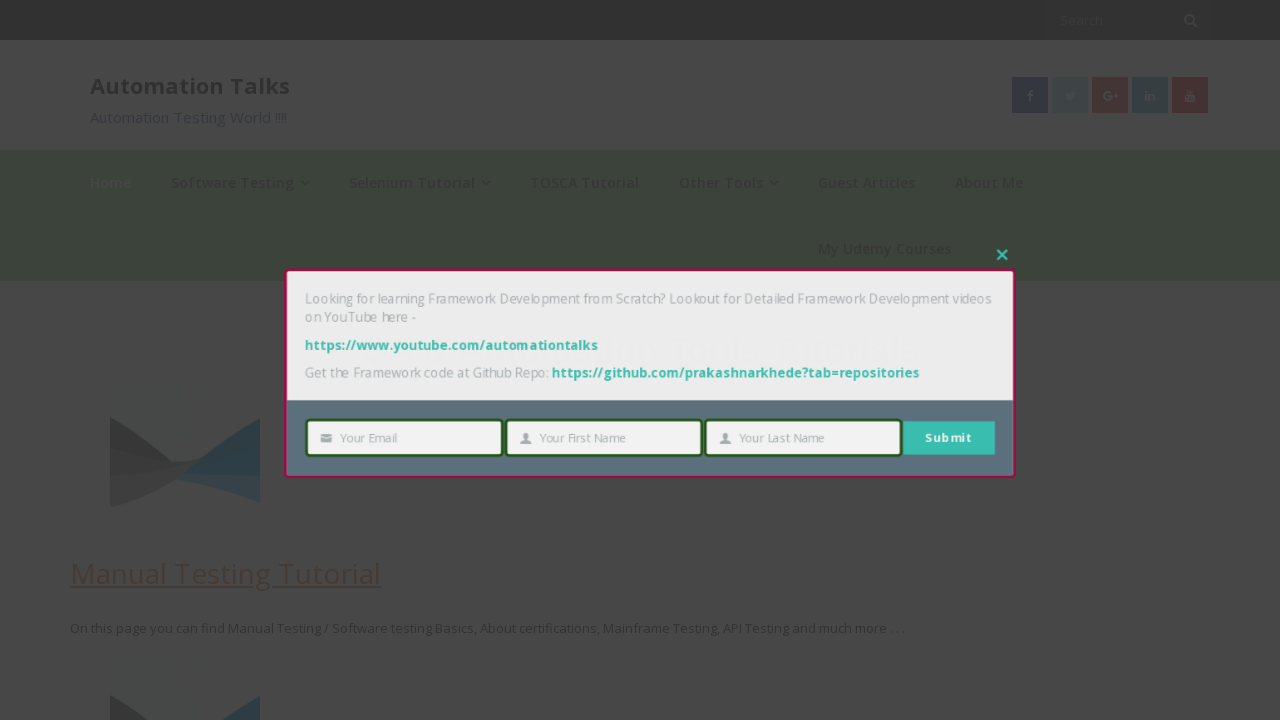

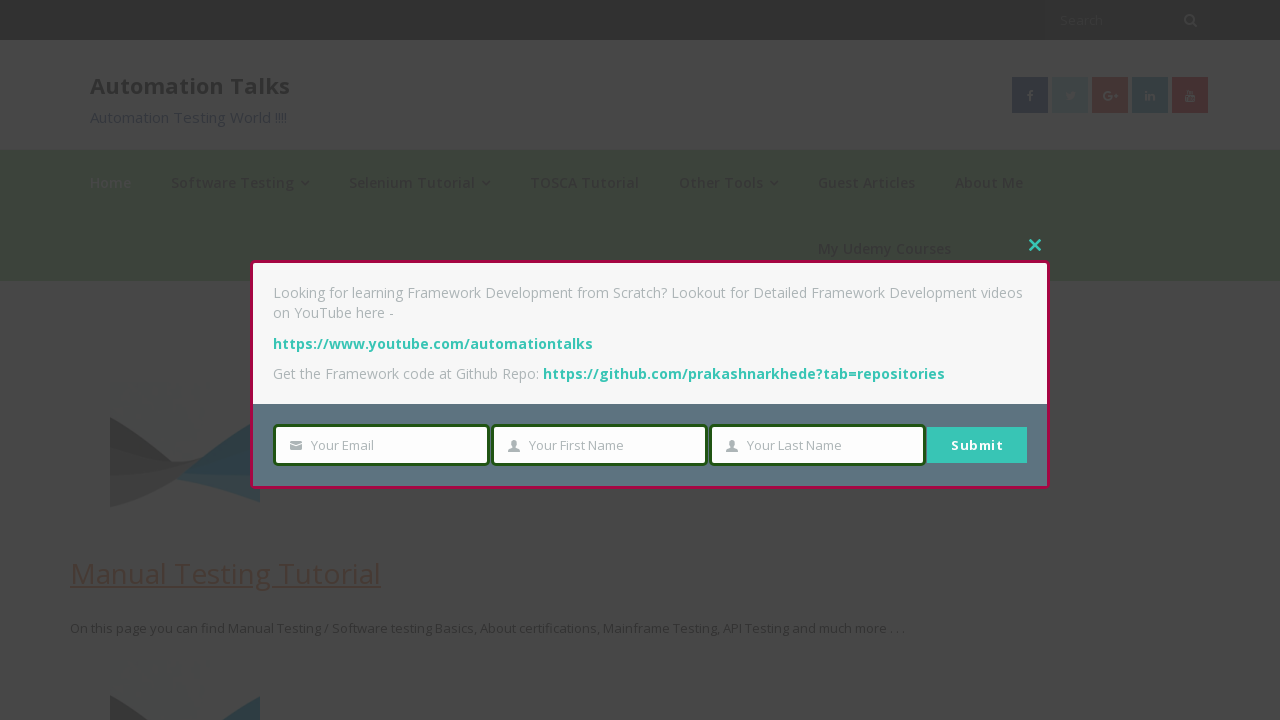